Tests a practice login form by attempting login with incorrect credentials, using the password reset feature to get a temporary password, and then successfully logging in with the correct credentials

Starting URL: https://rahulshettyacademy.com/locatorspractice/

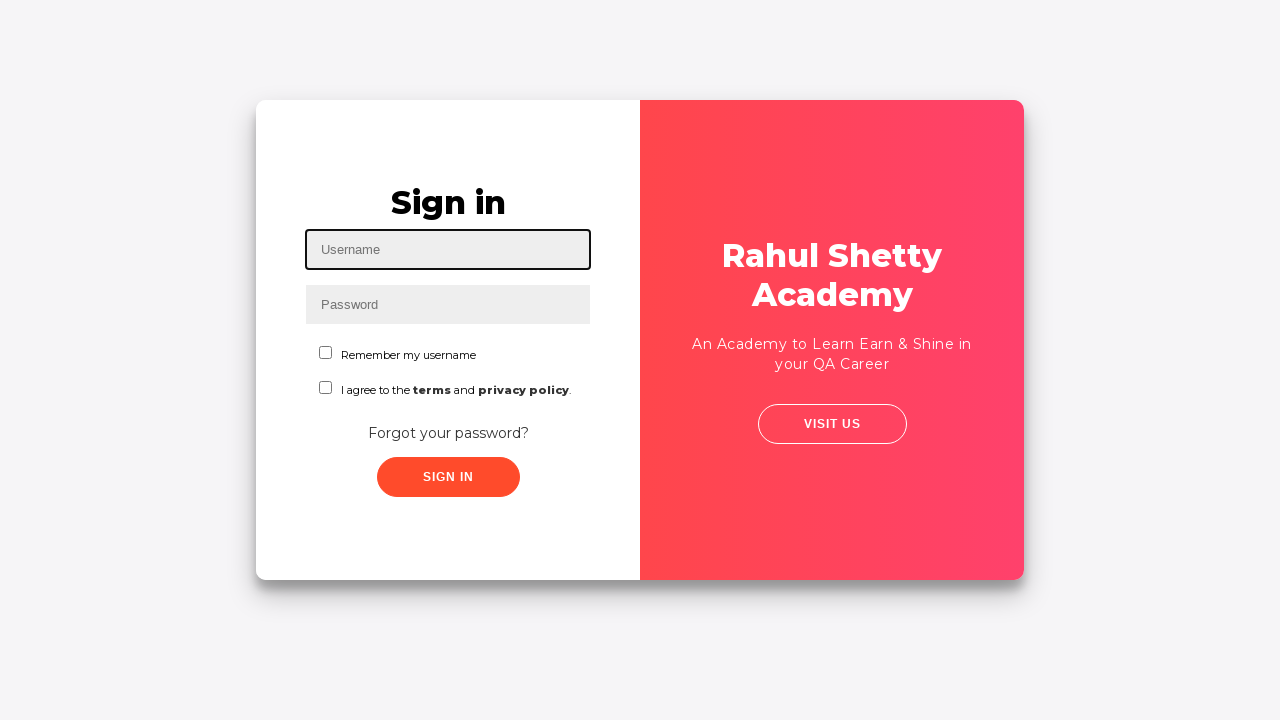

Filled username field with 'rahul' on #inputUsername
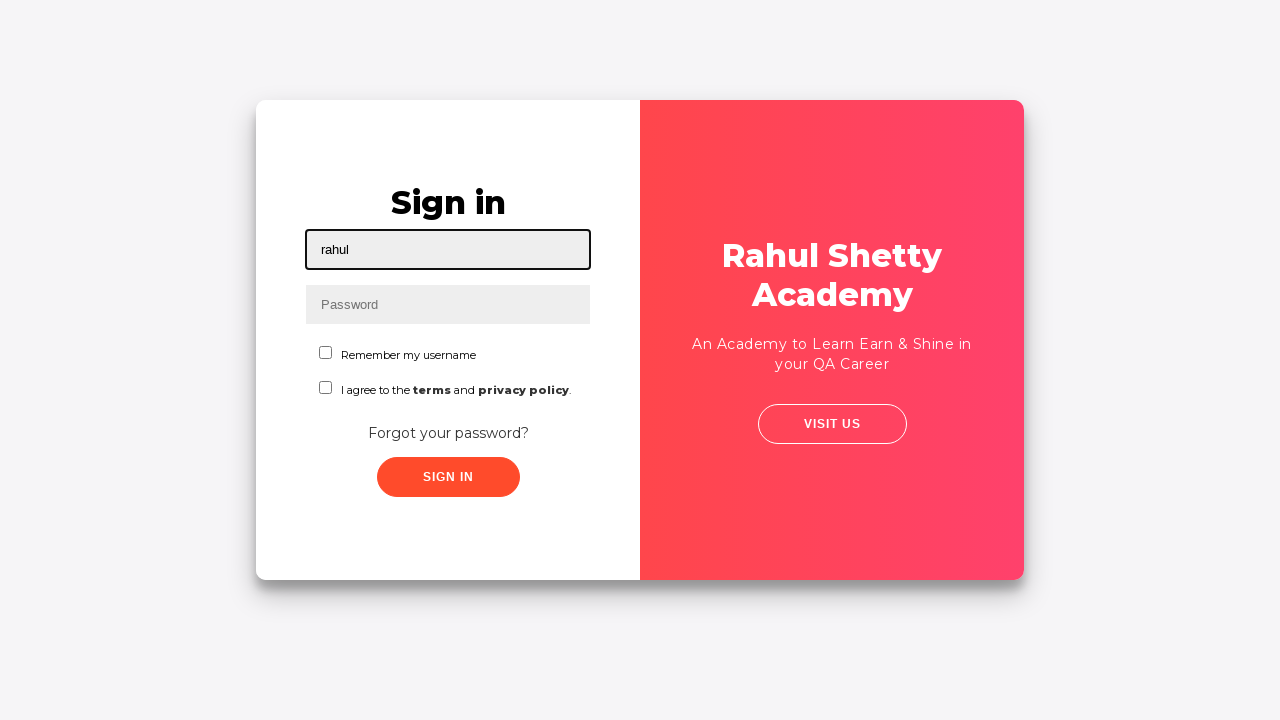

Filled password field with 'hello98' on input[name='inputPassword']
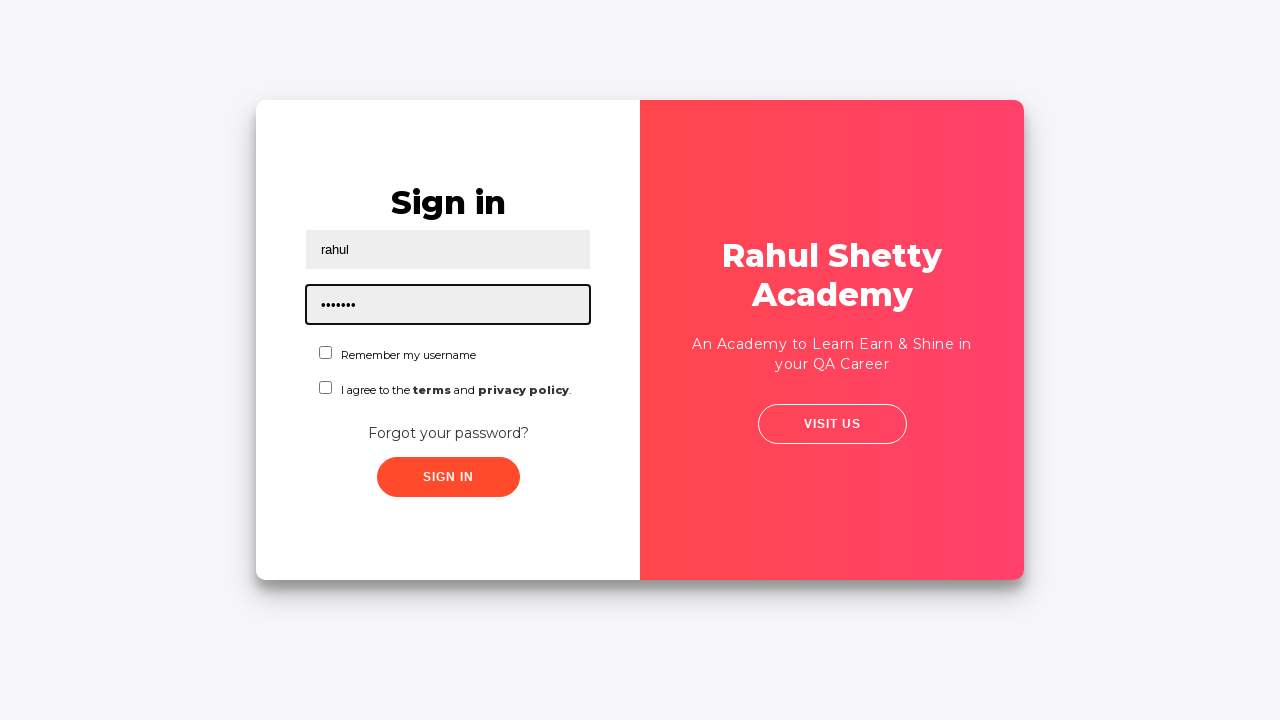

Clicked sign in button with incorrect credentials at (448, 477) on .signInBtn
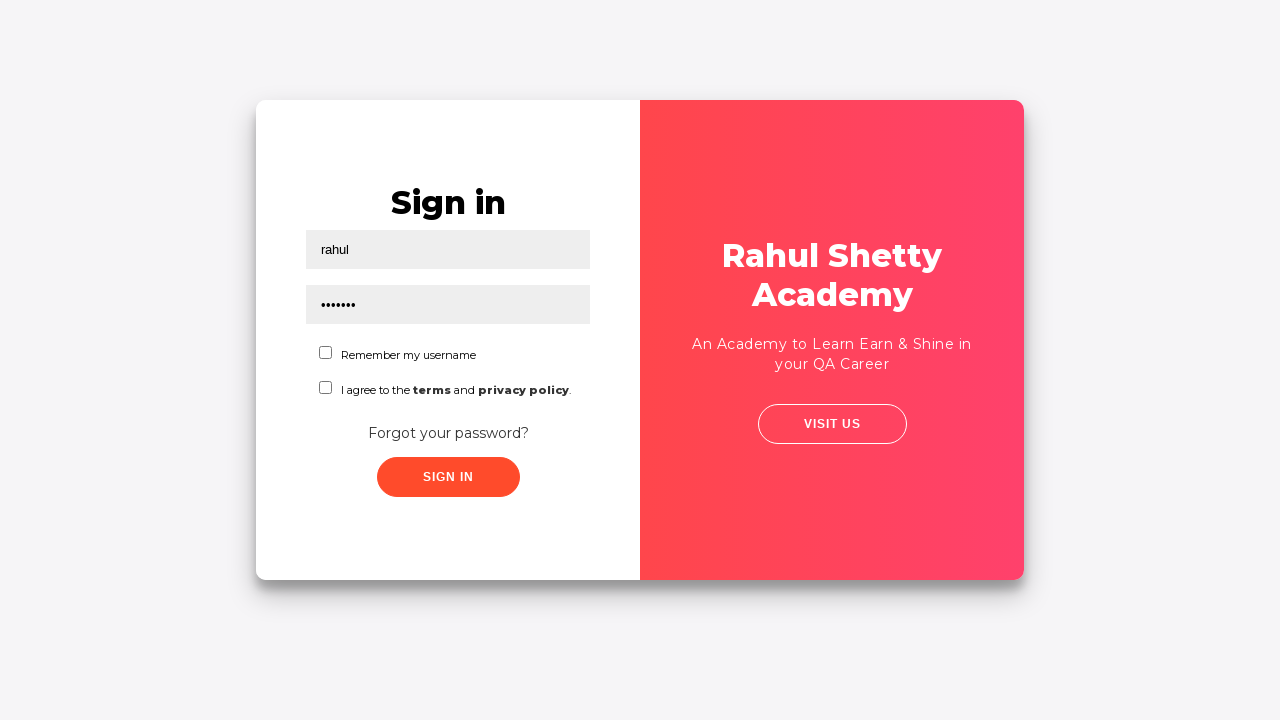

Clicked 'Forgot your password?' link at (448, 433) on text='Forgot your password?'
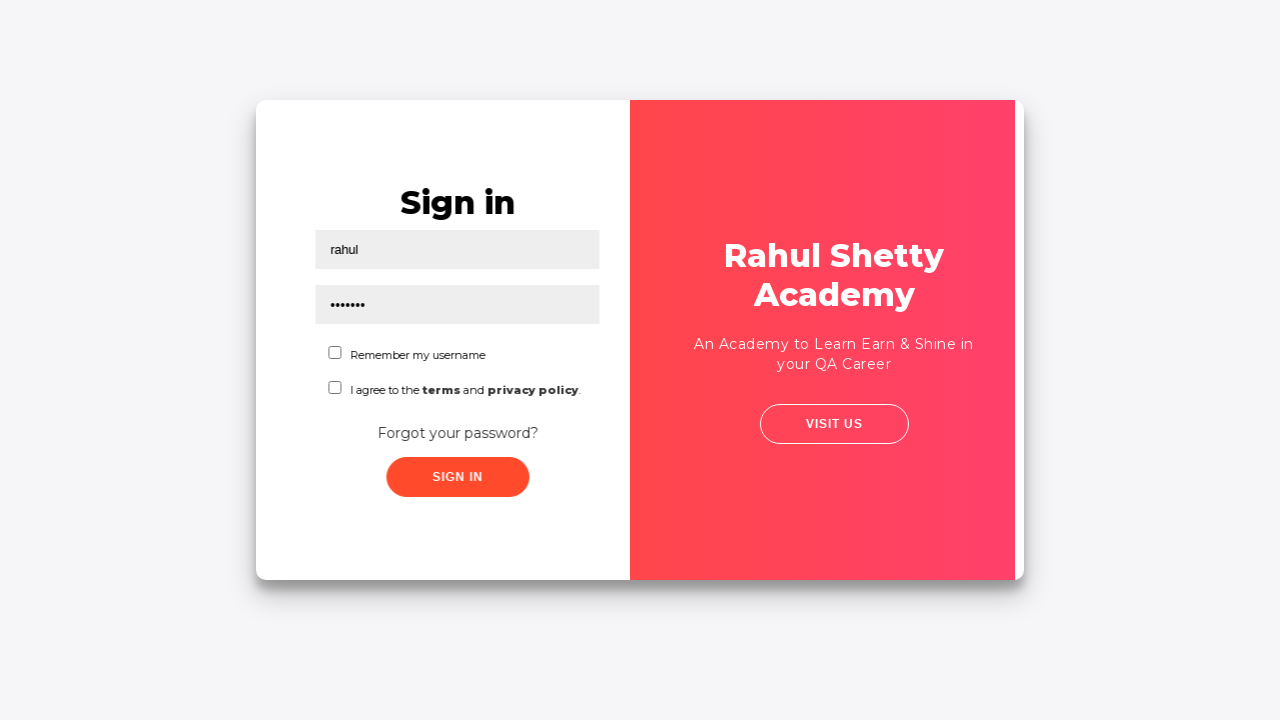

Waited for password reset form to appear
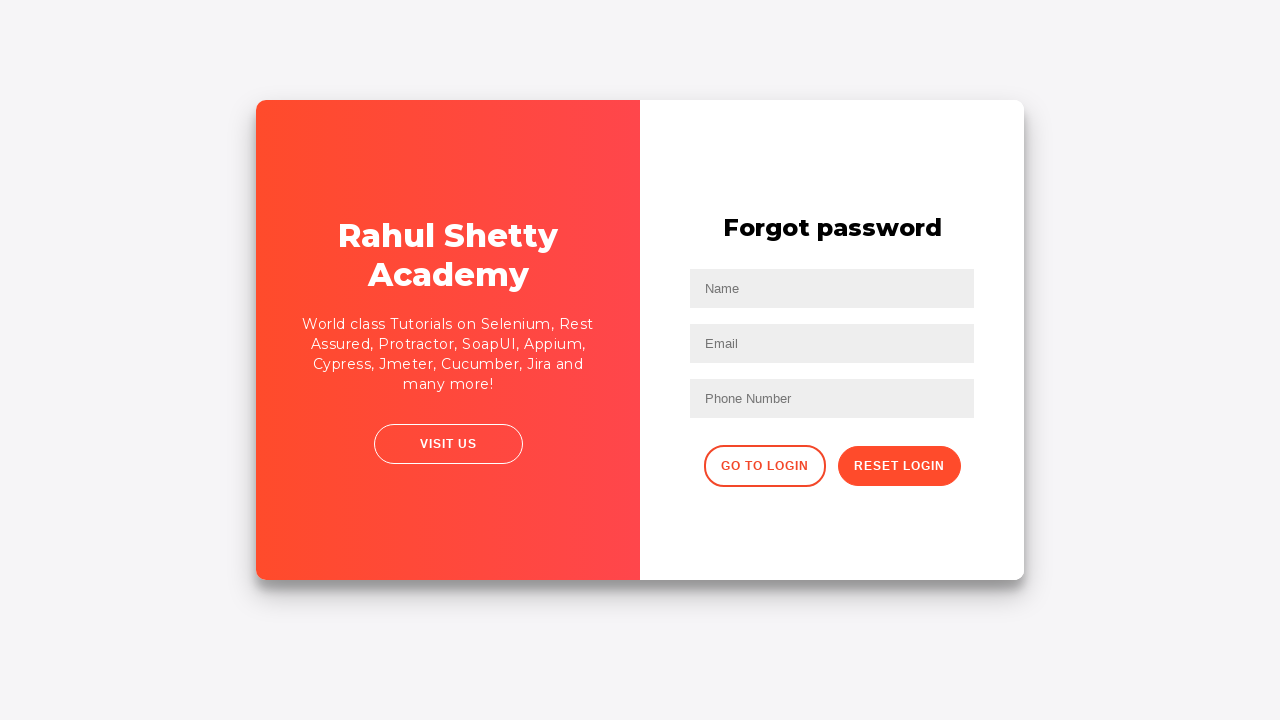

Filled name field with 'john' in password reset form on //input[@placeholder='Name']
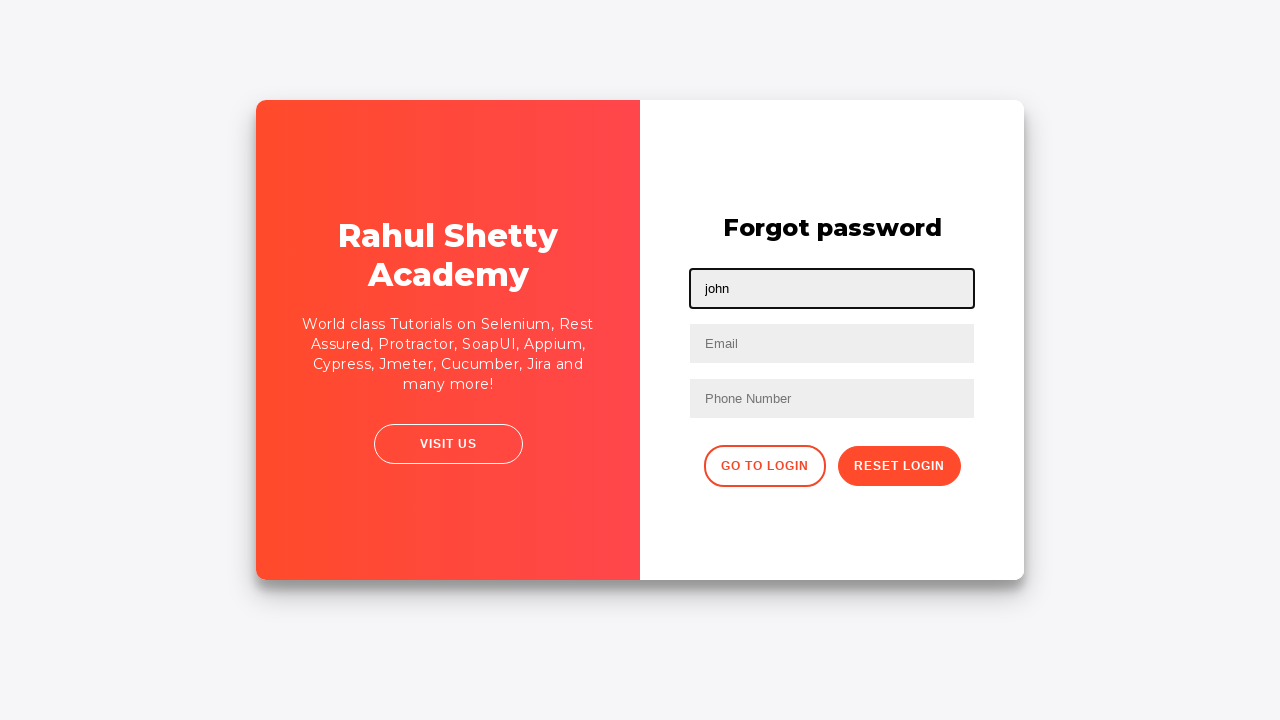

Filled email field with 'johnrsv@gmail.com' on //input[@placeholder='Email']
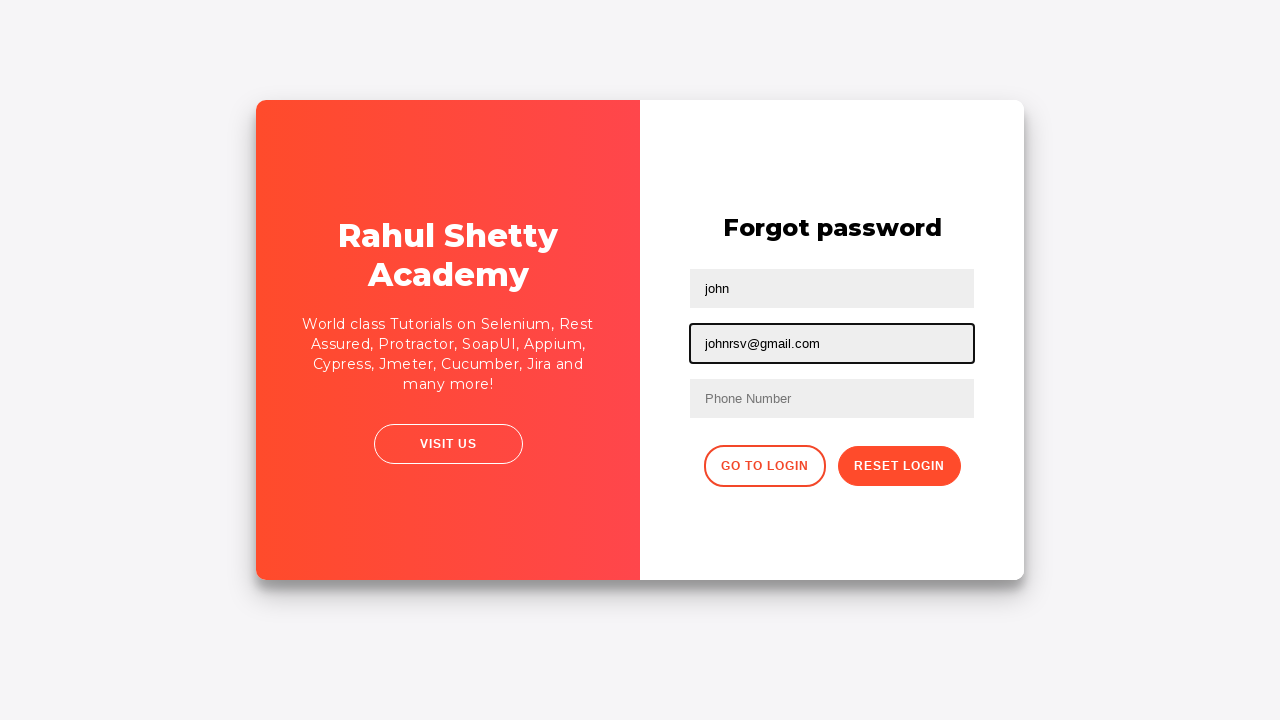

Cleared the email field on //input[@placeholder='Email']
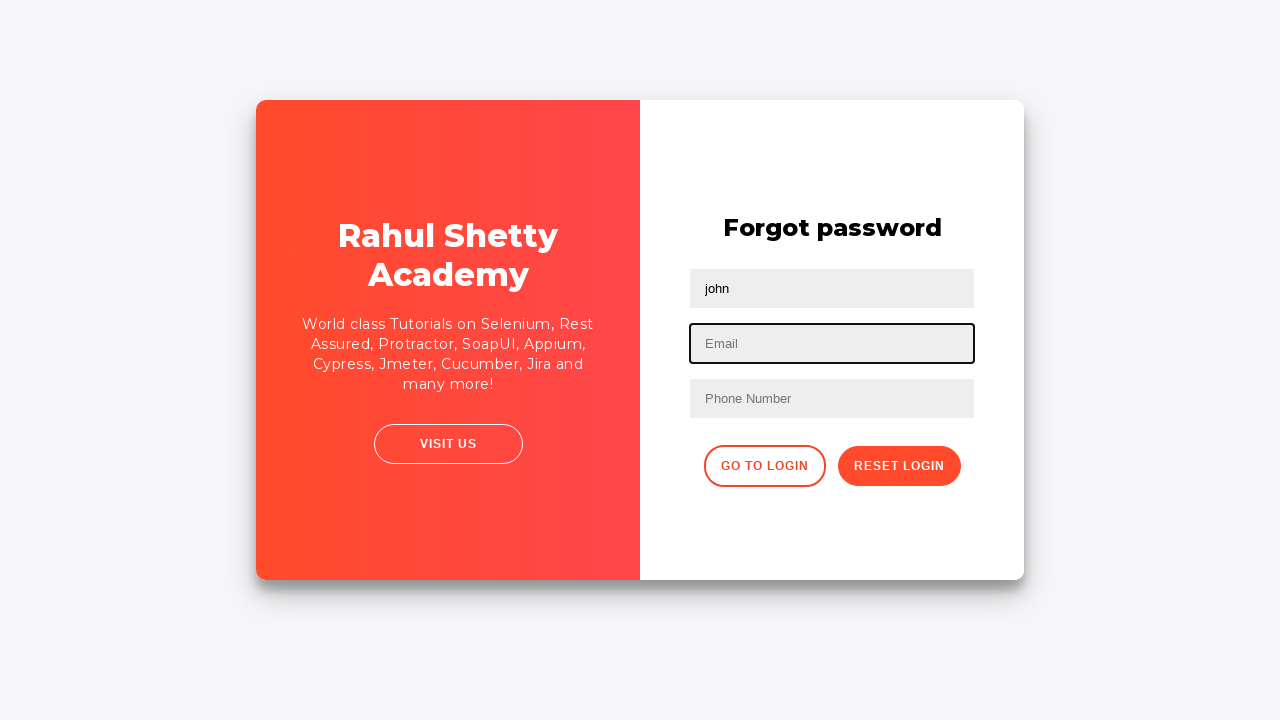

Filled second text field with 'arjuntas@gmail.com' on //input[@type='text'][2]
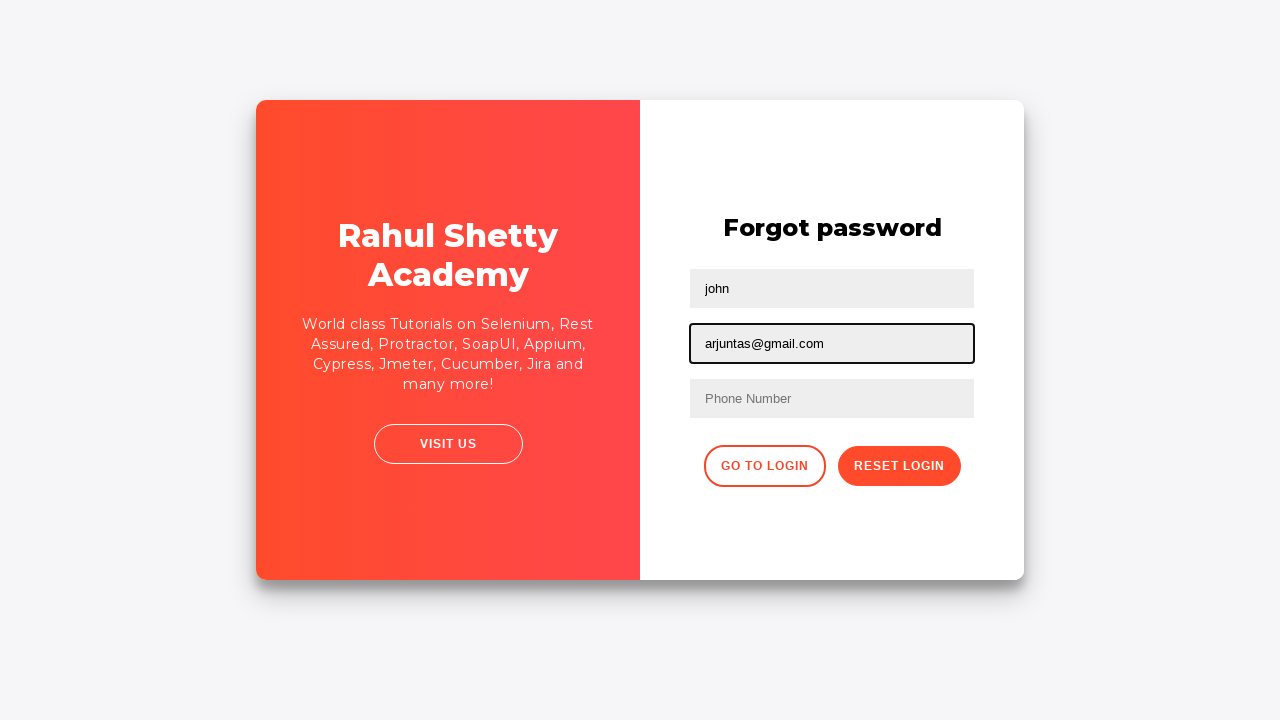

Filled third text field with phone number '+918099268523' on //input[@type='text'][3]
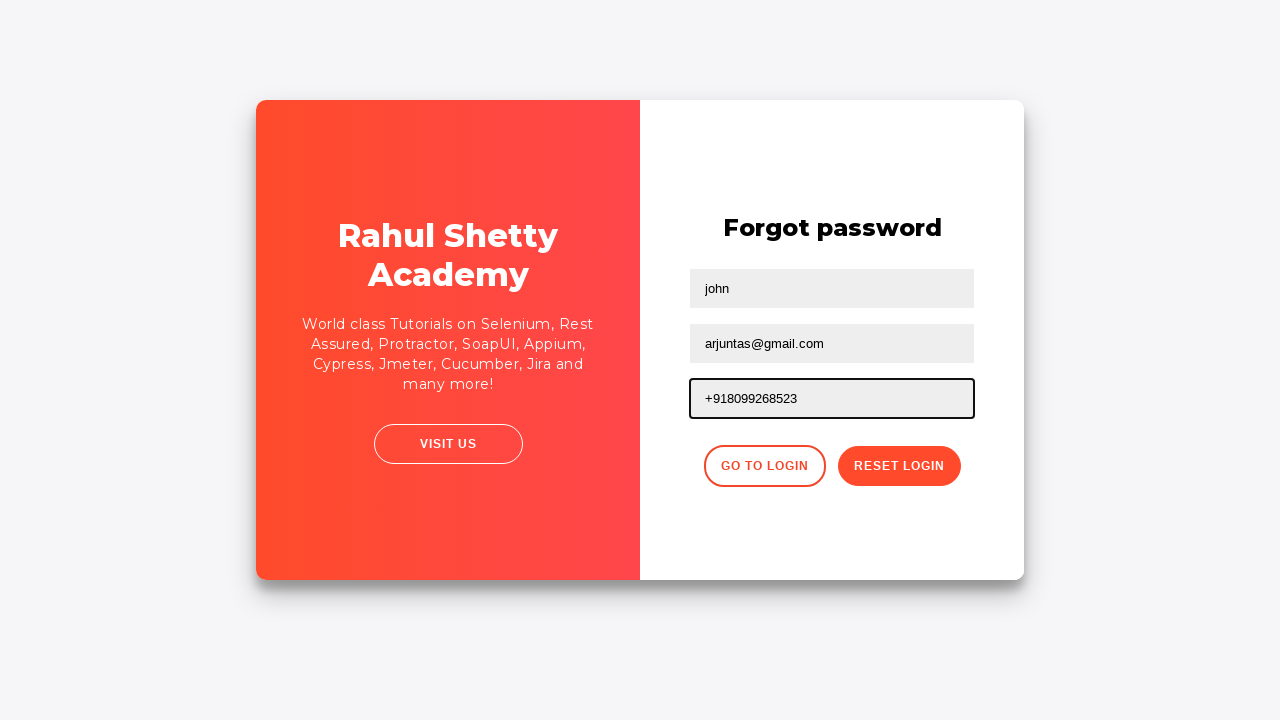

Clicked reset password button at (899, 466) on button.reset-pwd-btn
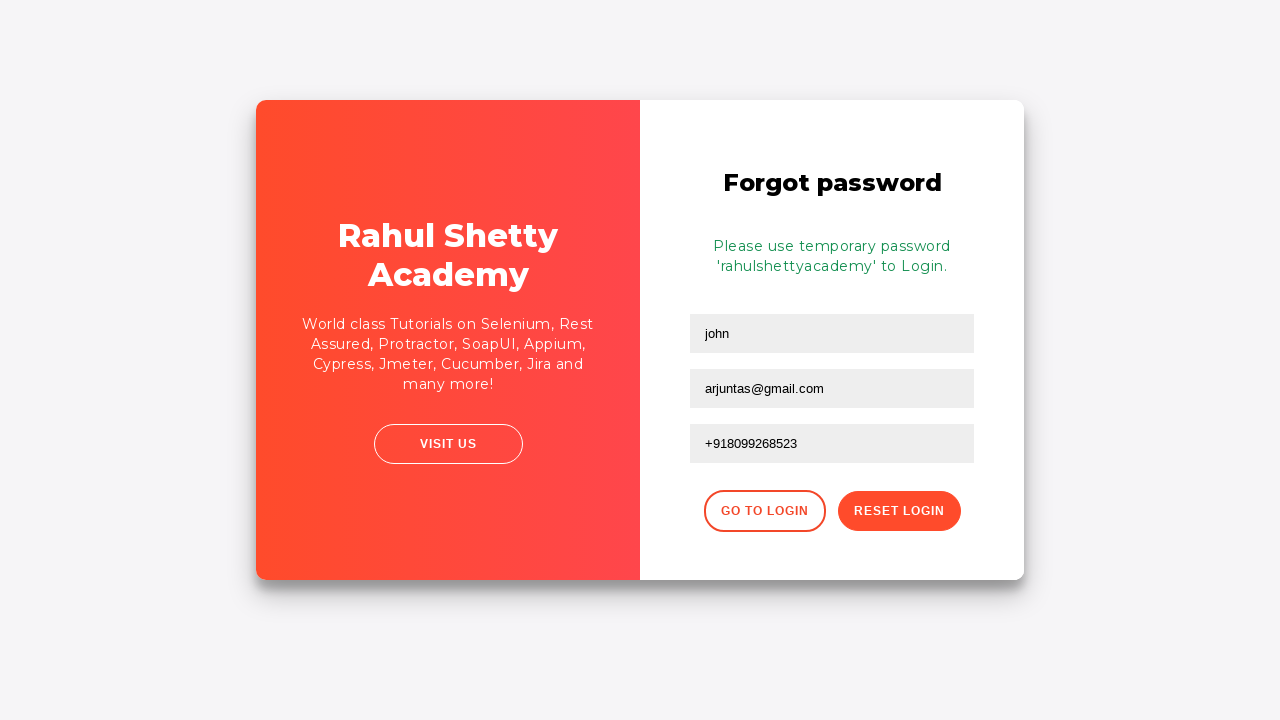

Retrieved temporary password from info message
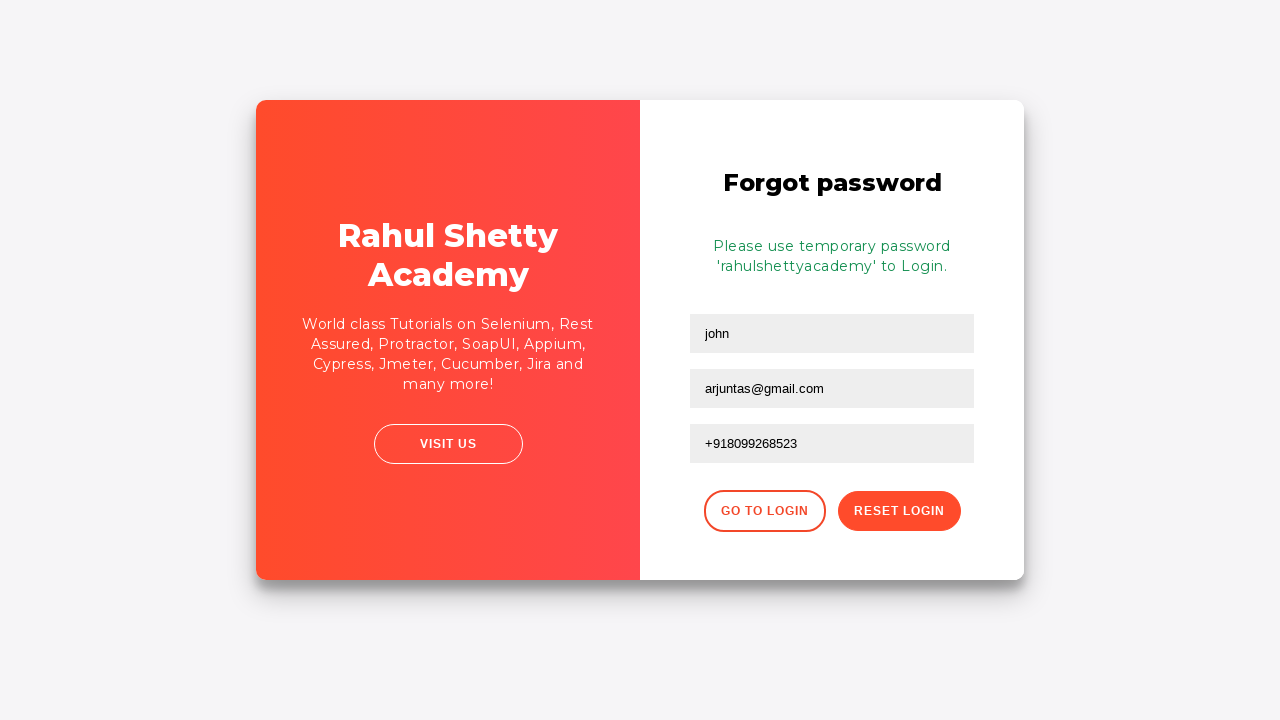

Parsed temporary password from message
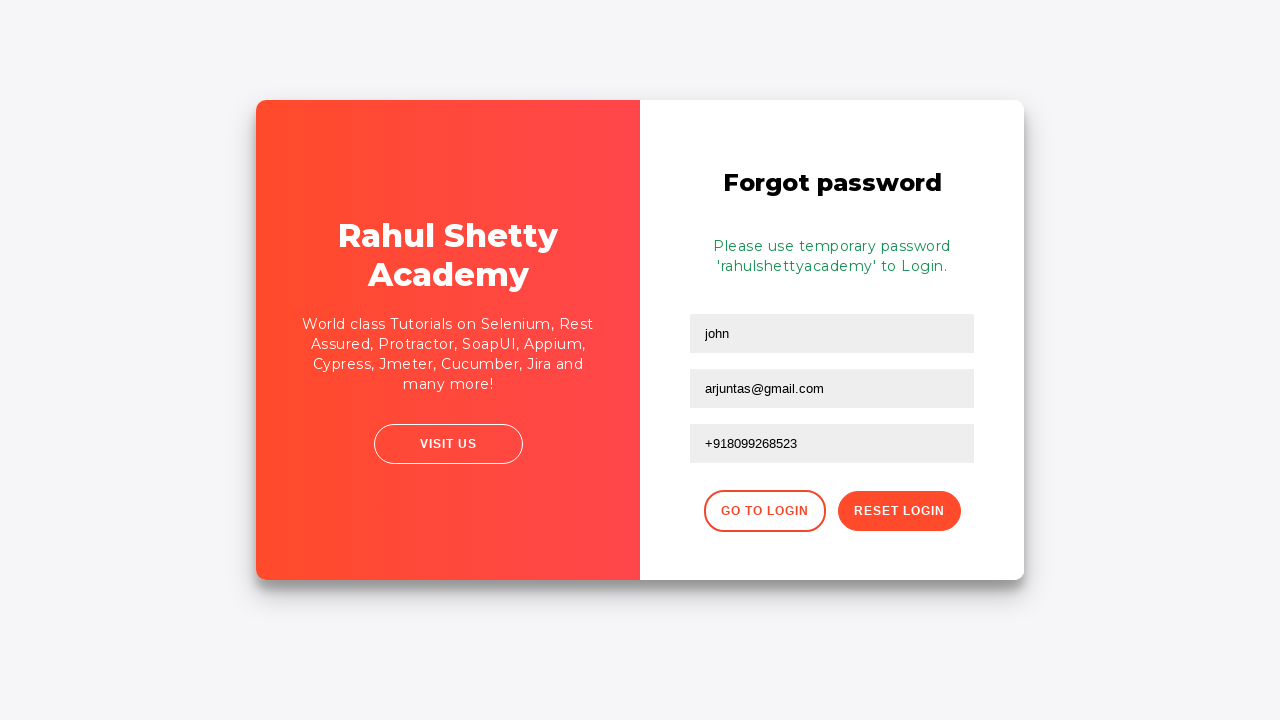

Clicked 'Go to Login' button at (764, 511) on .go-to-login-btn
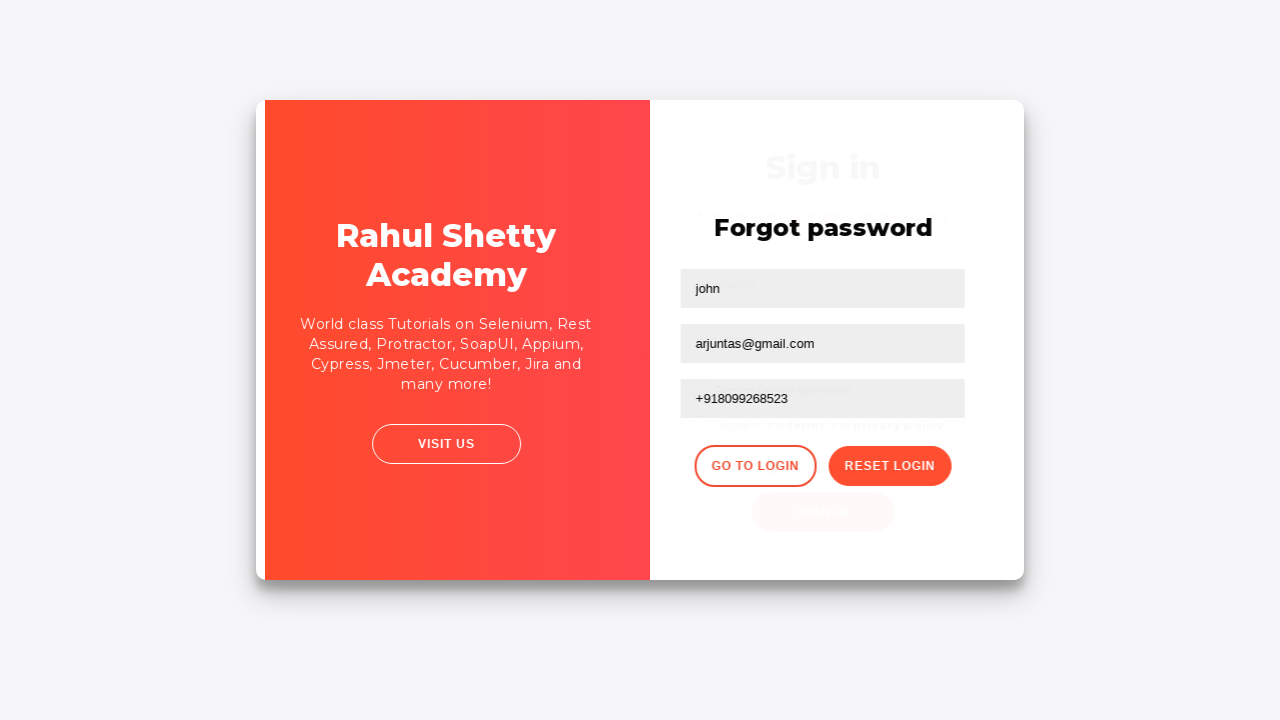

Filled username field with 'gowtham' on #inputUsername
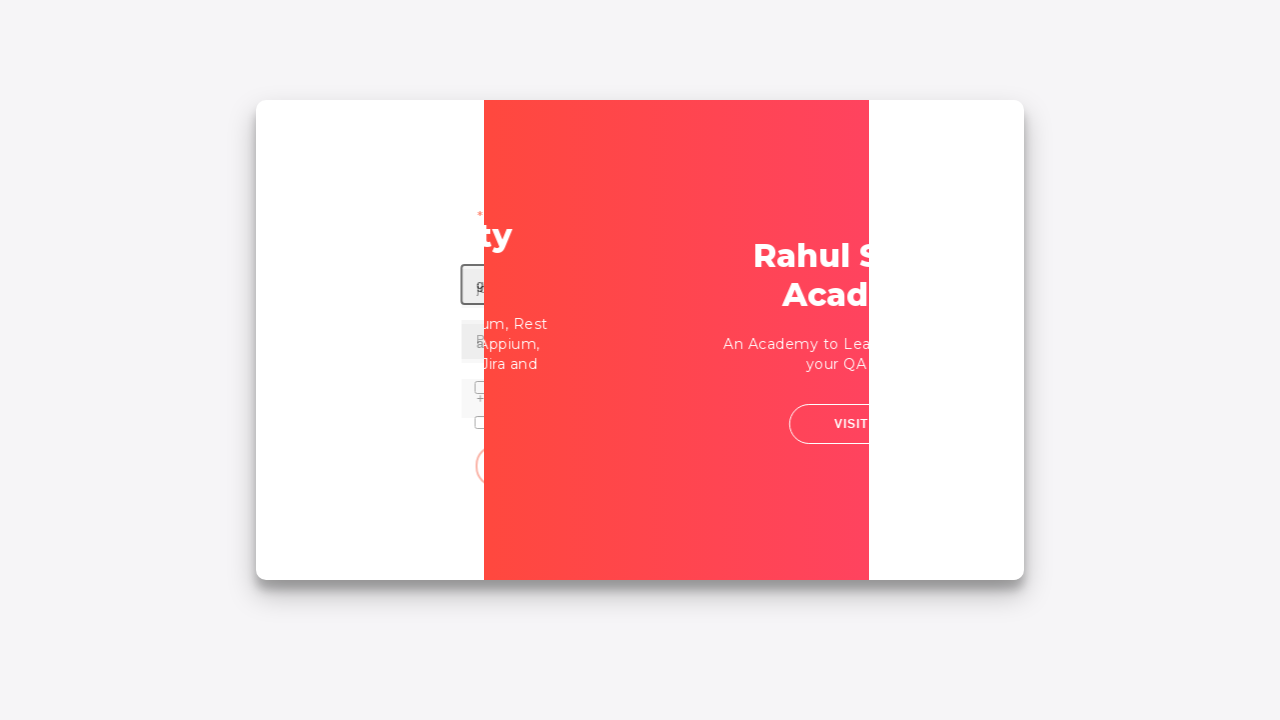

Filled password field with temporary password on input[name='inputPassword']
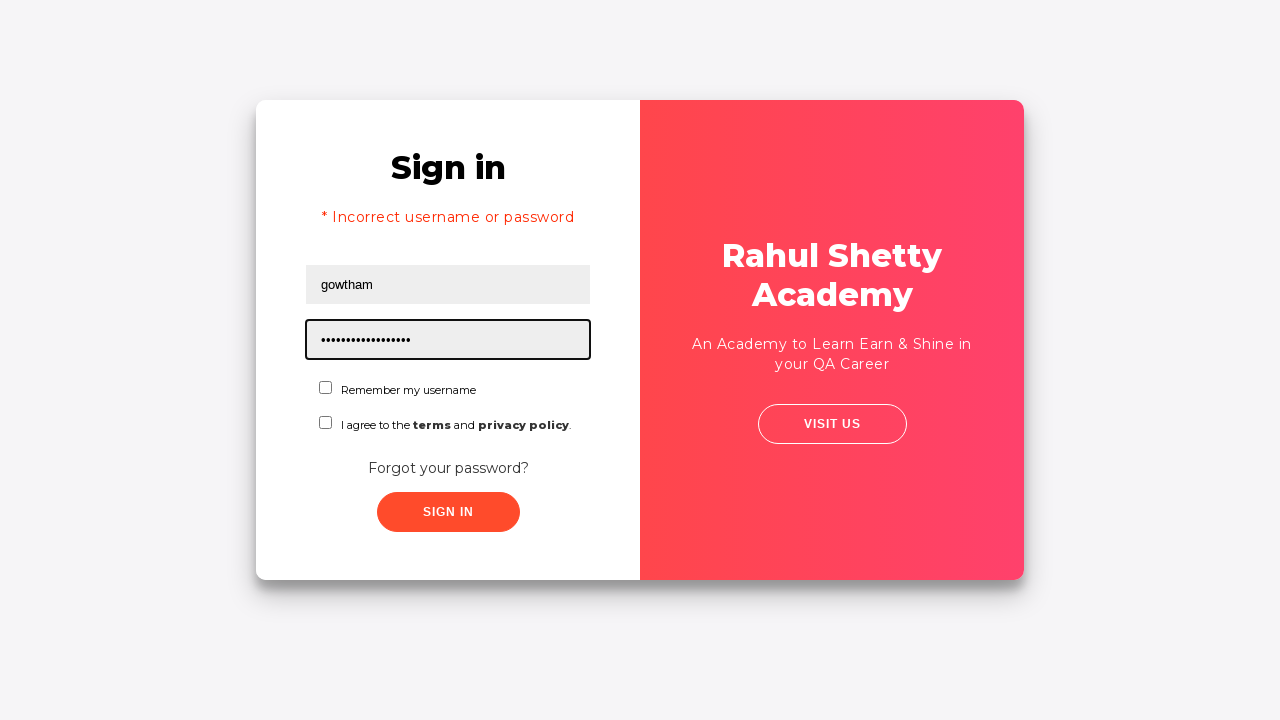

Waited for form processing
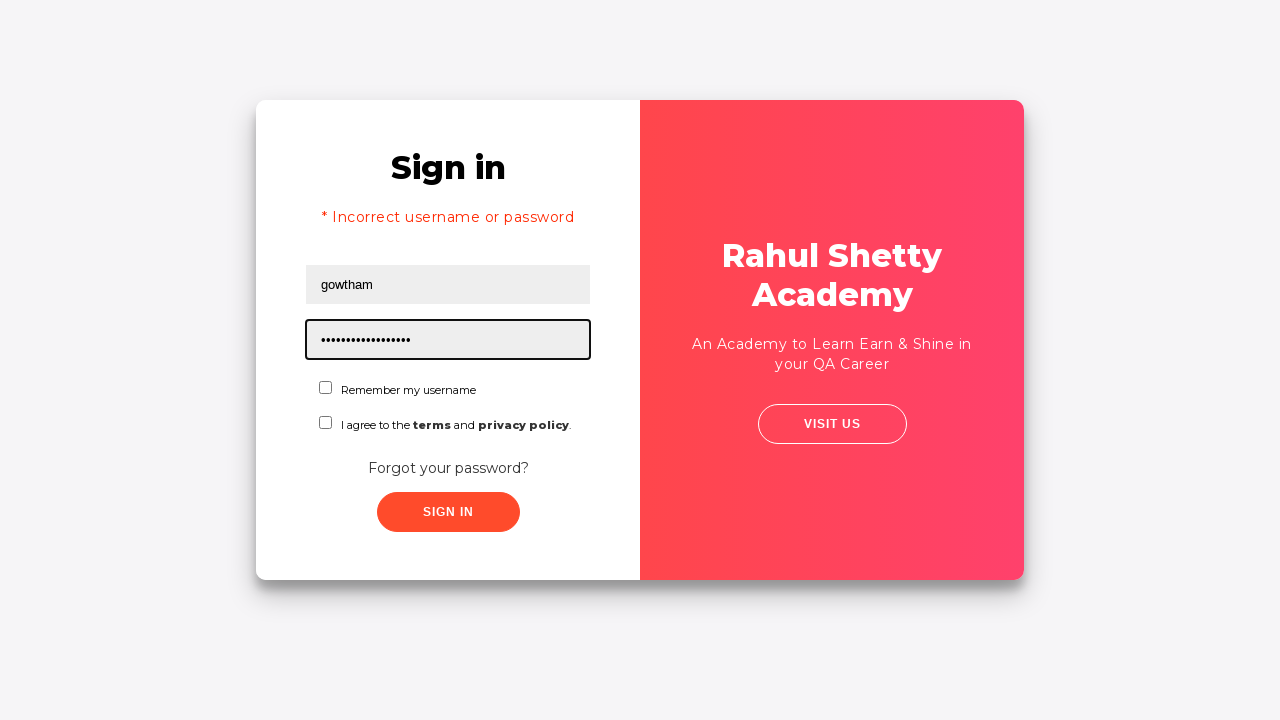

Checked the checkbox at (326, 388) on #chkboxOne
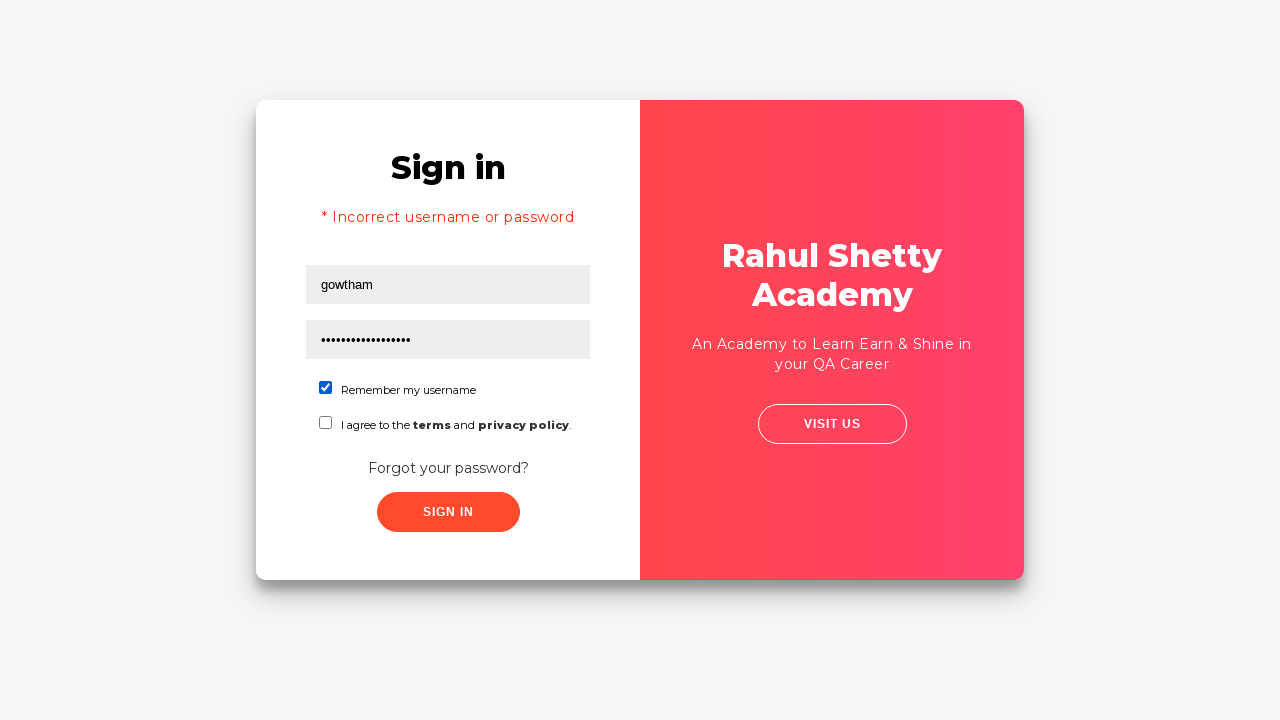

Clicked sign in button with correct credentials at (448, 512) on .signInBtn
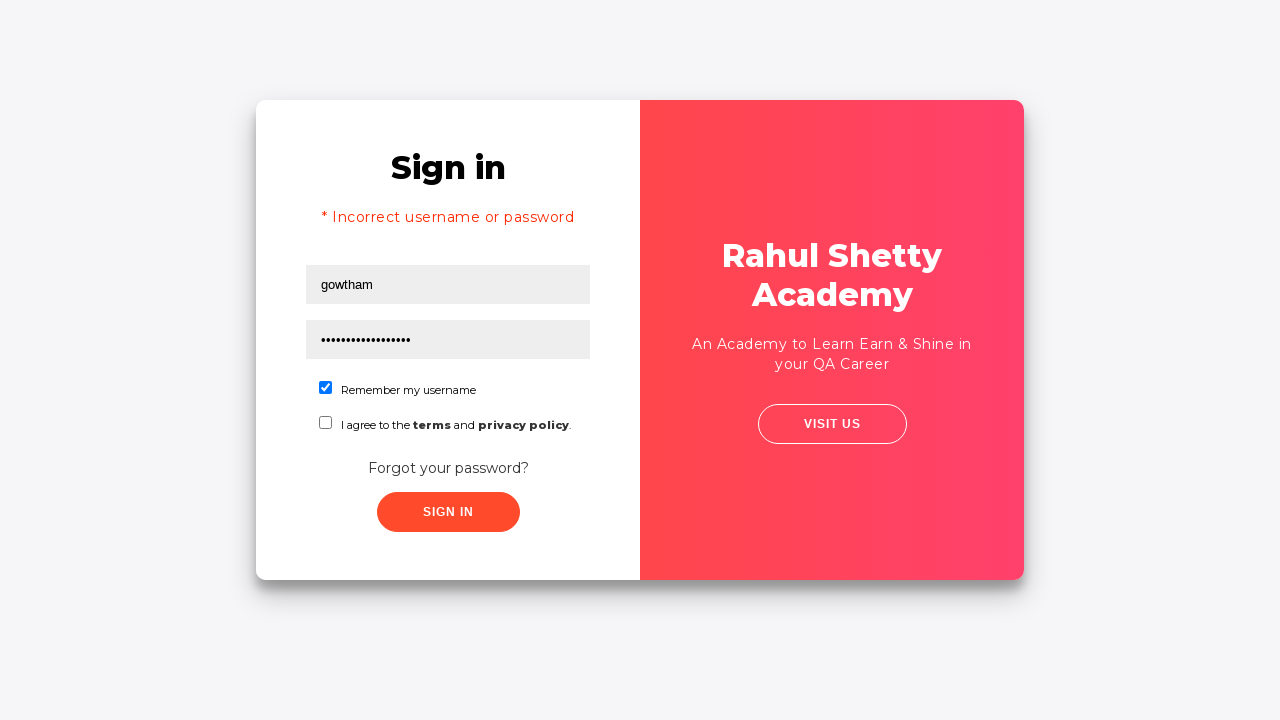

Waited for login to complete
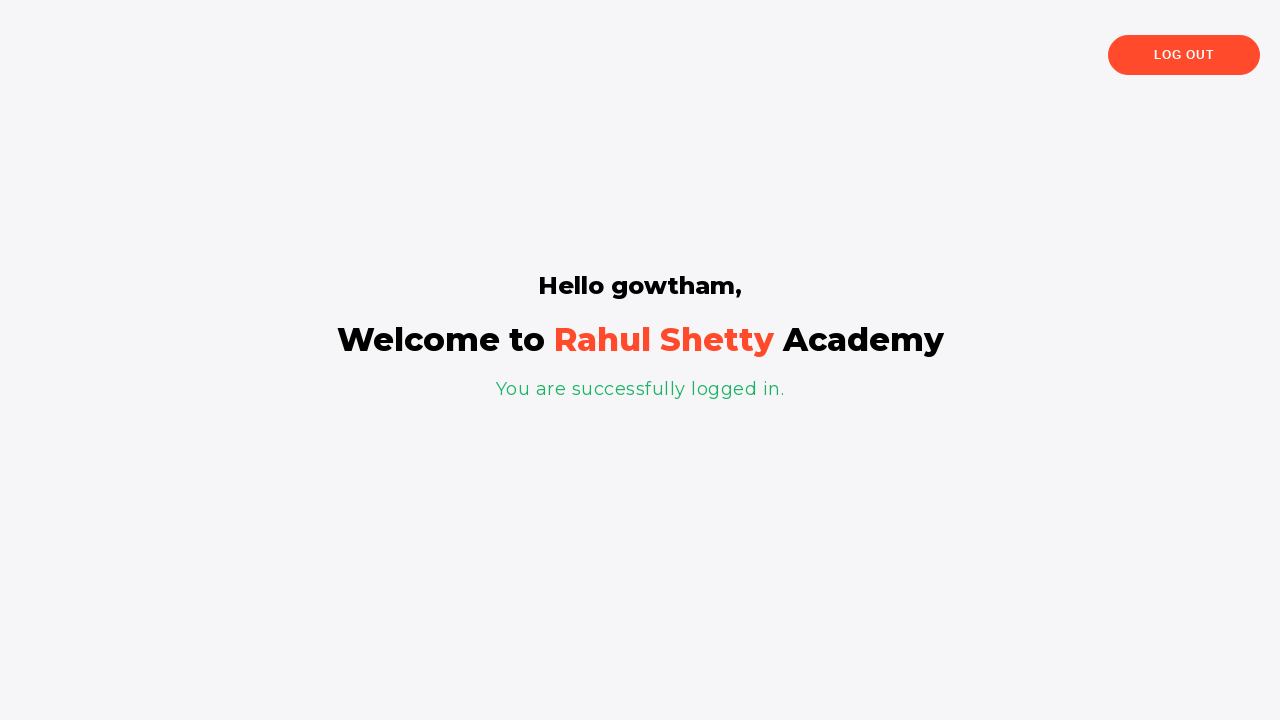

Verified success message 'You are successfully logged in.' is displayed
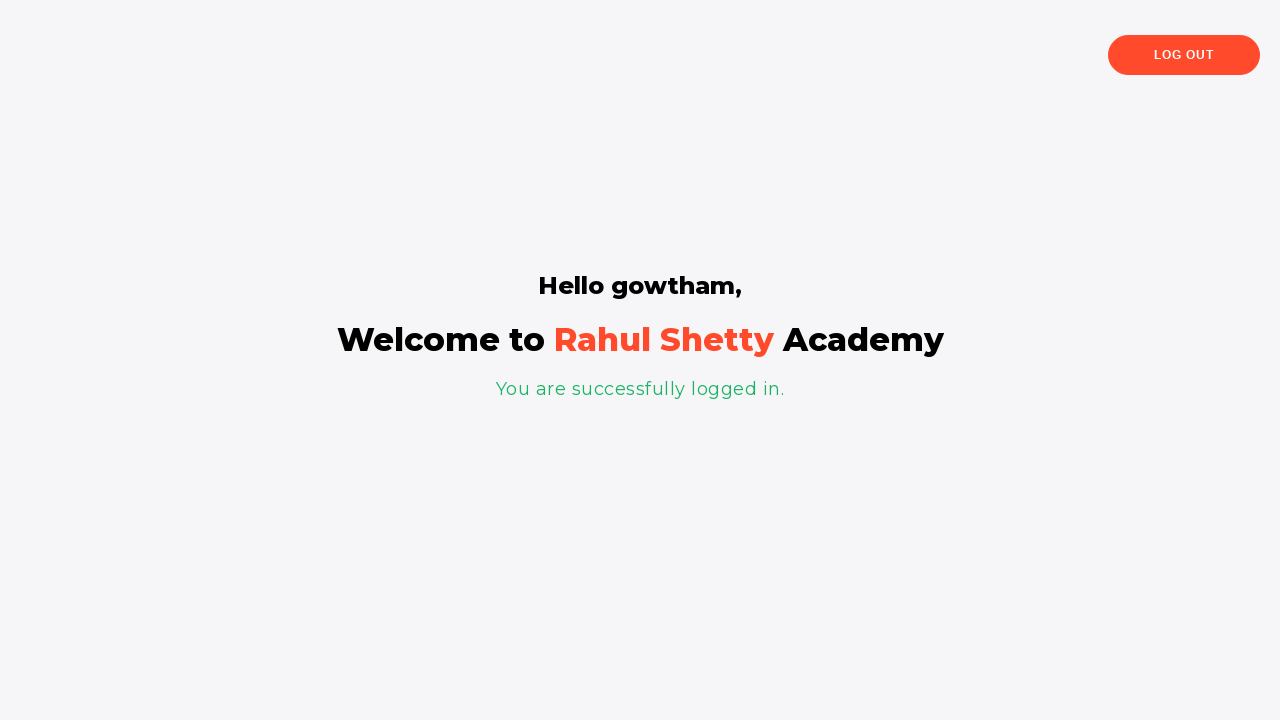

Verified welcome message 'Hello gowtham,' is displayed
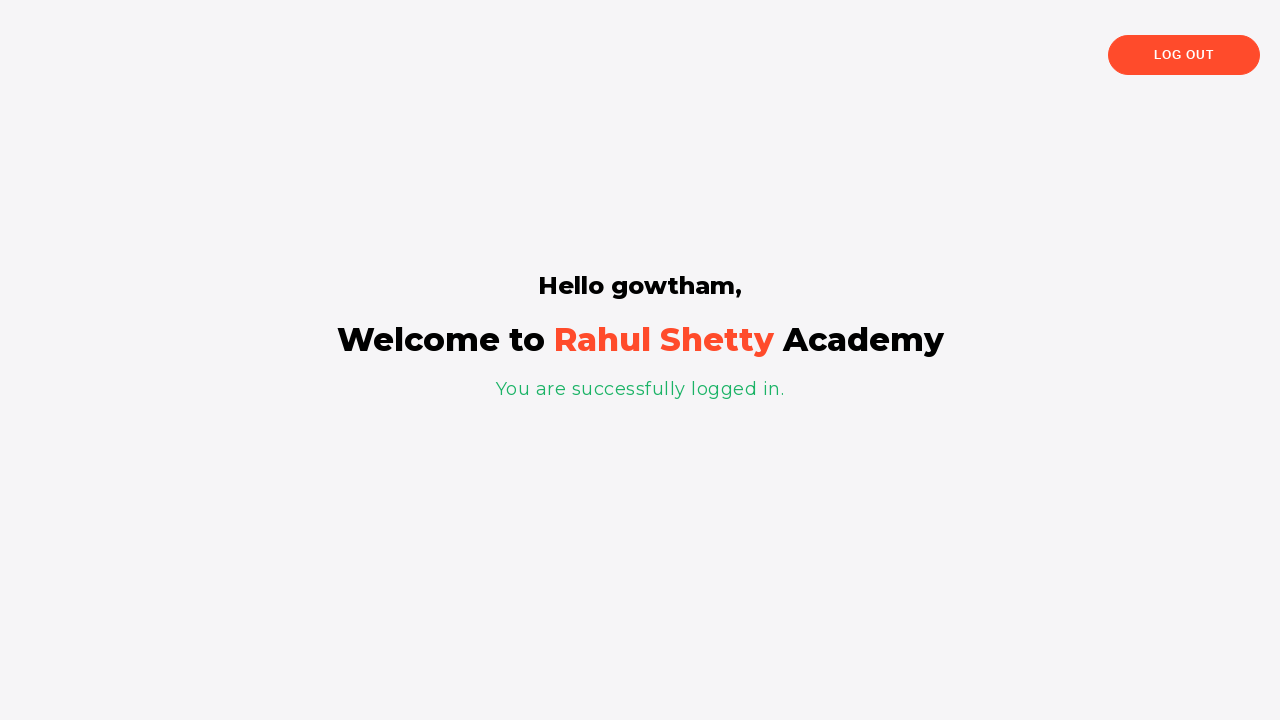

Clicked logout button at (1184, 55) on .logout-btn
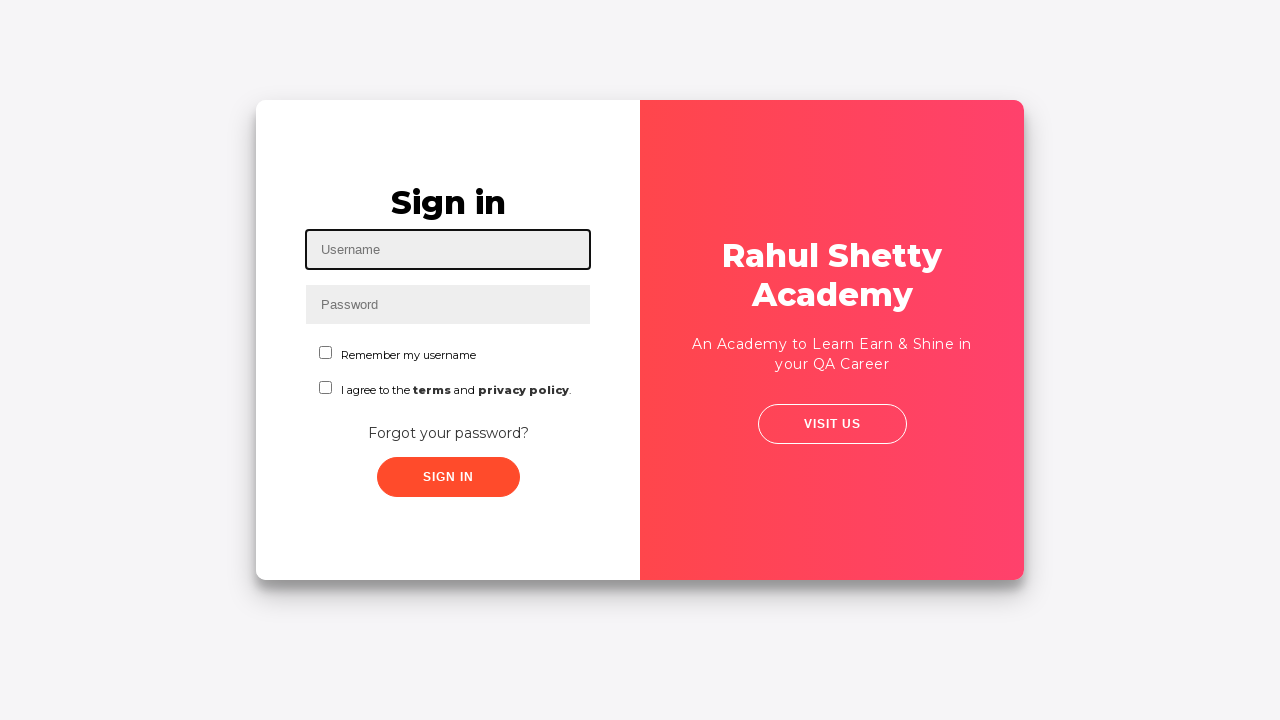

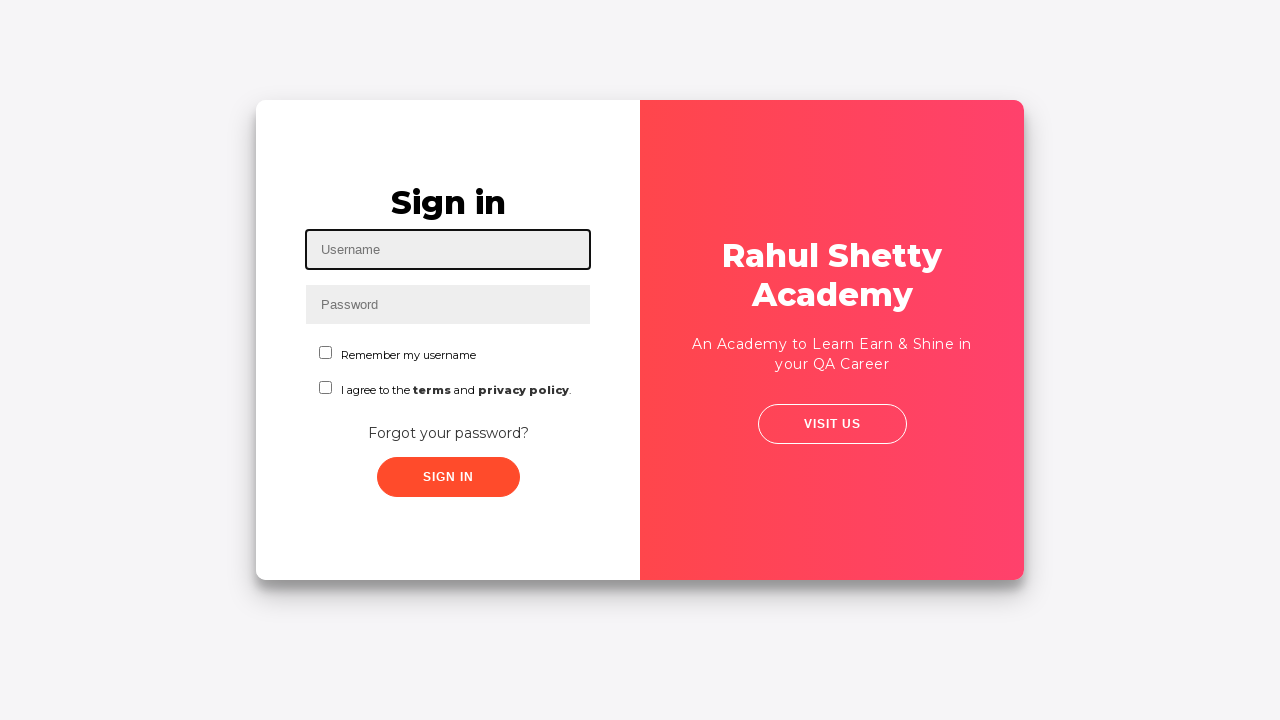